Creates a new customer by filling in first name, last name, and post code fields

Starting URL: https://www.globalsqa.com/angularJs-protractor/BankingProject/#/manager

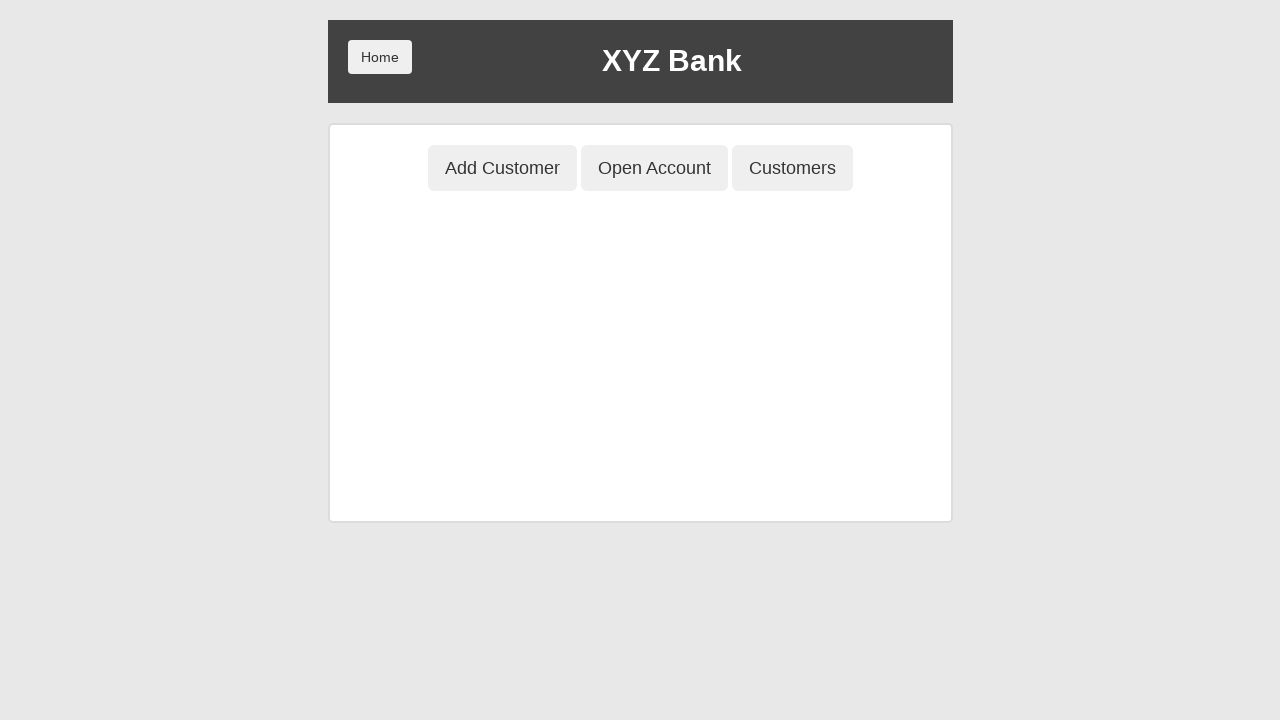

Clicked Add Customer tab at (502, 168) on button[ng-class='btnClass1']
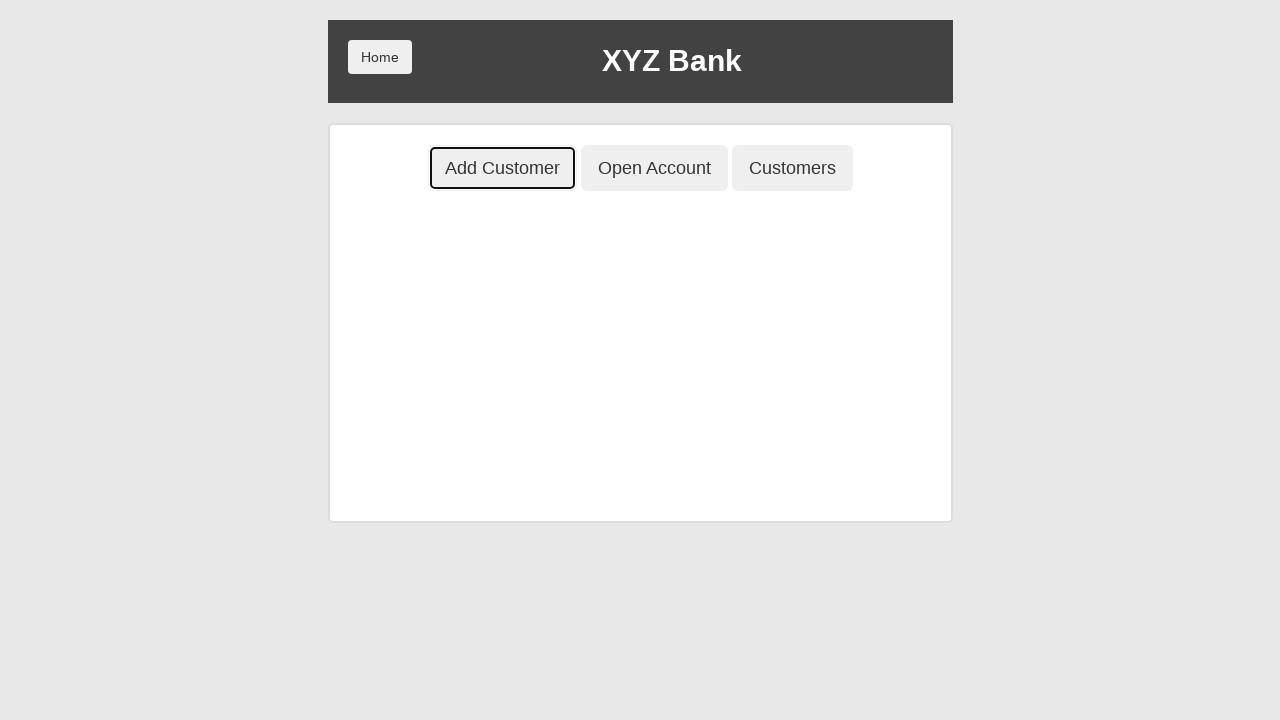

Filled First Name field with 'David' on input[placeholder='First Name']
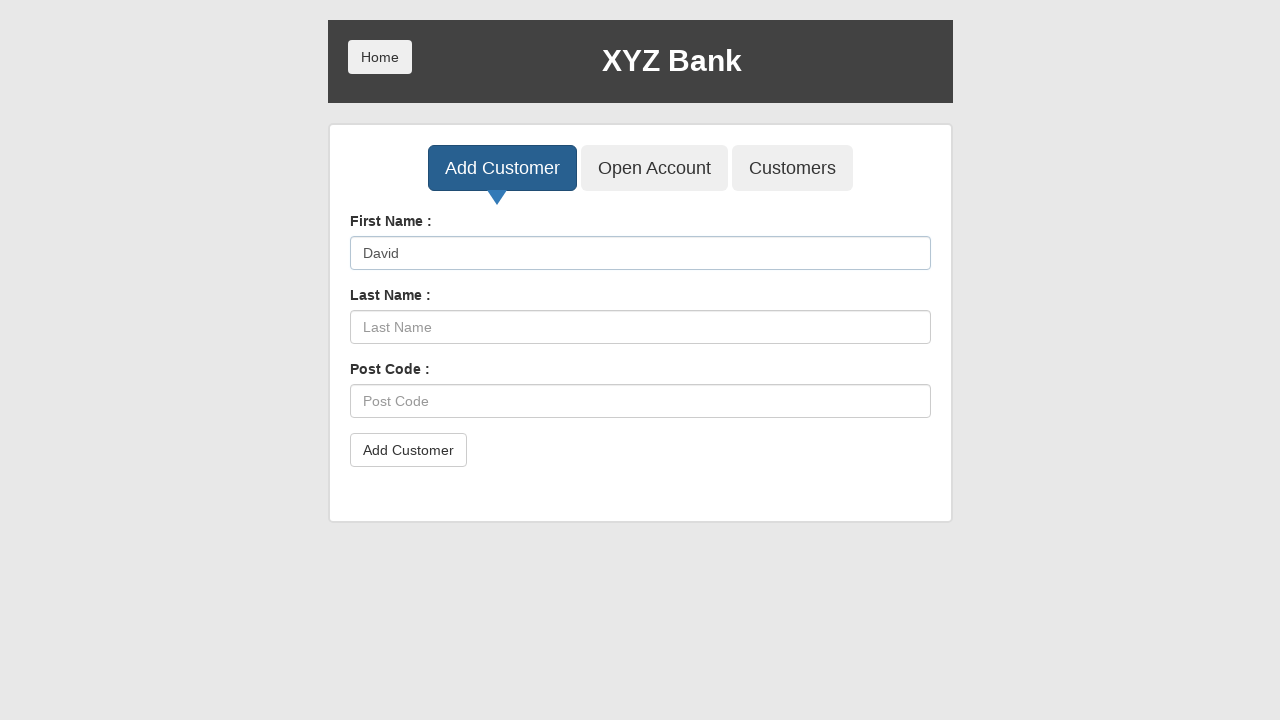

Filled Last Name field with 'Johnson' on input[placeholder='Last Name']
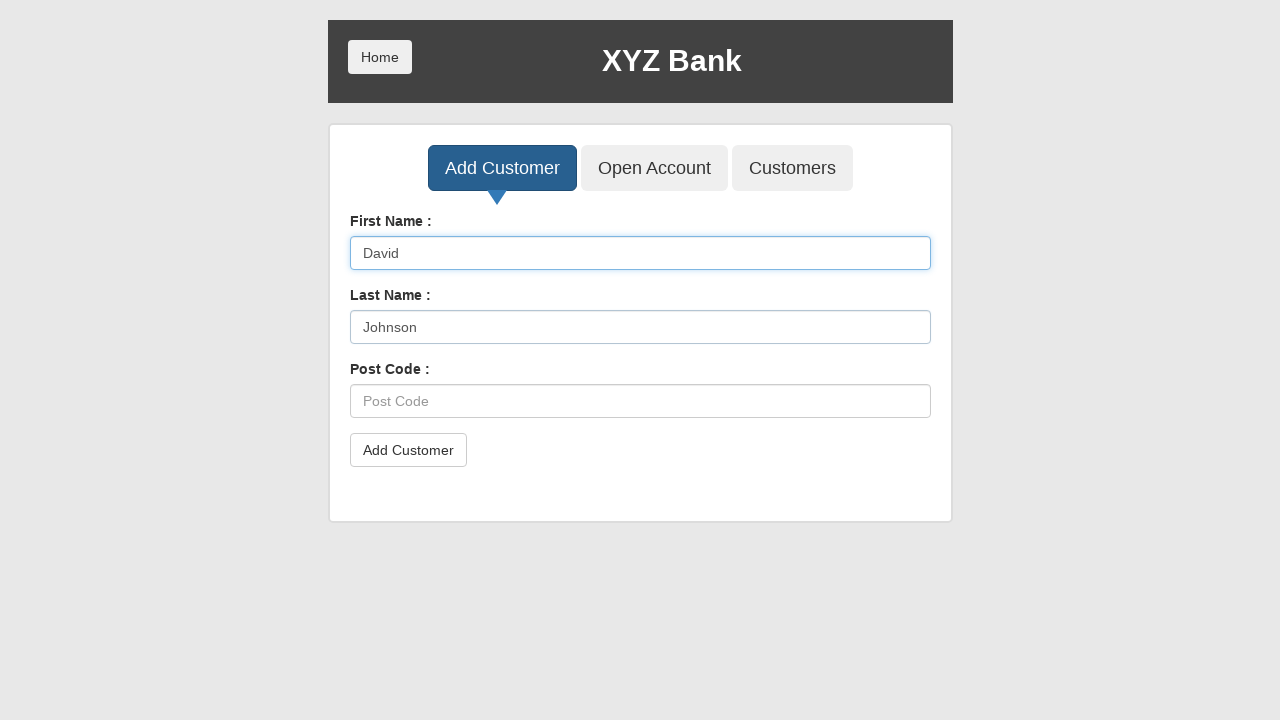

Filled Post Code field with '10001' on input[placeholder='Post Code']
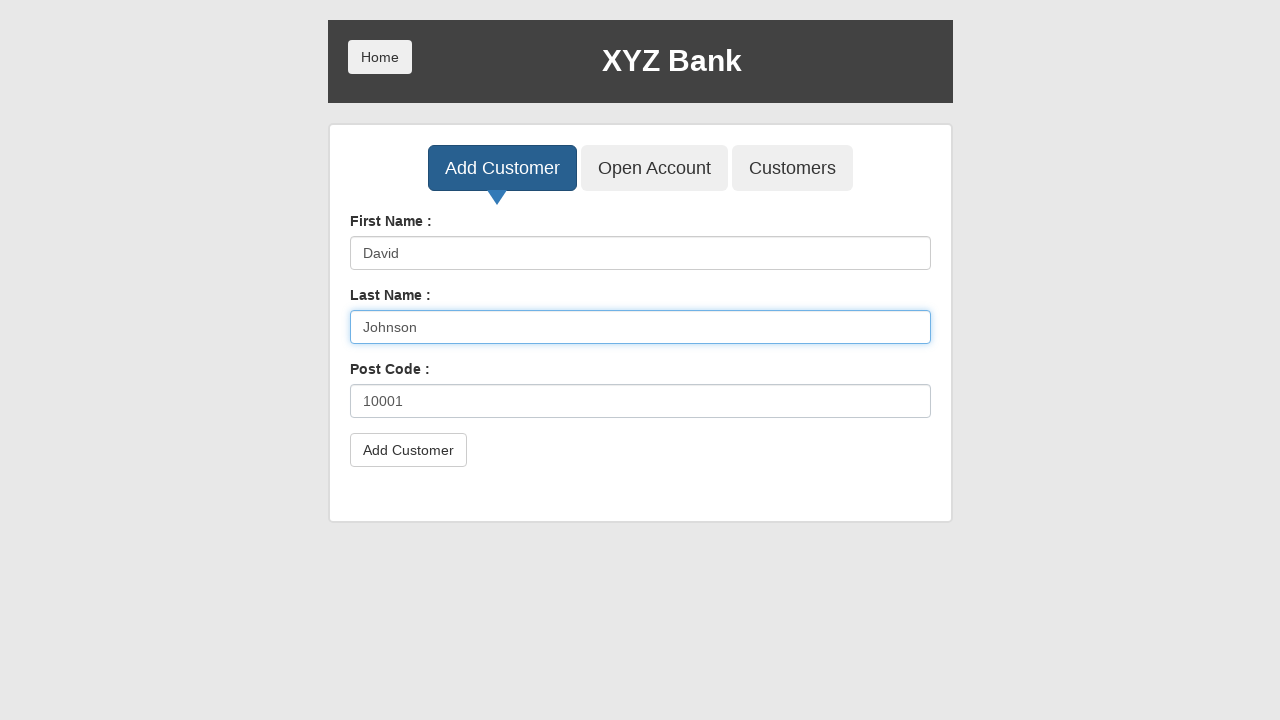

Clicked submit button to create customer at (408, 450) on button[type='submit']
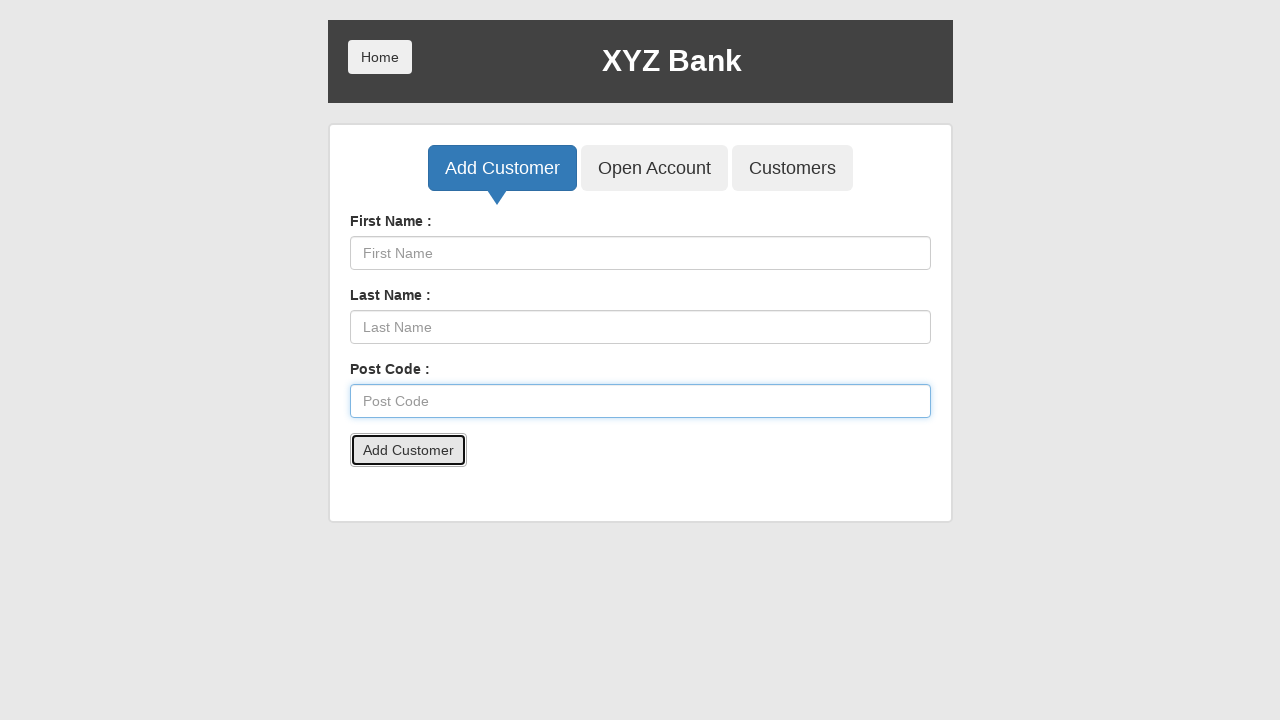

Accepted confirmation dialog
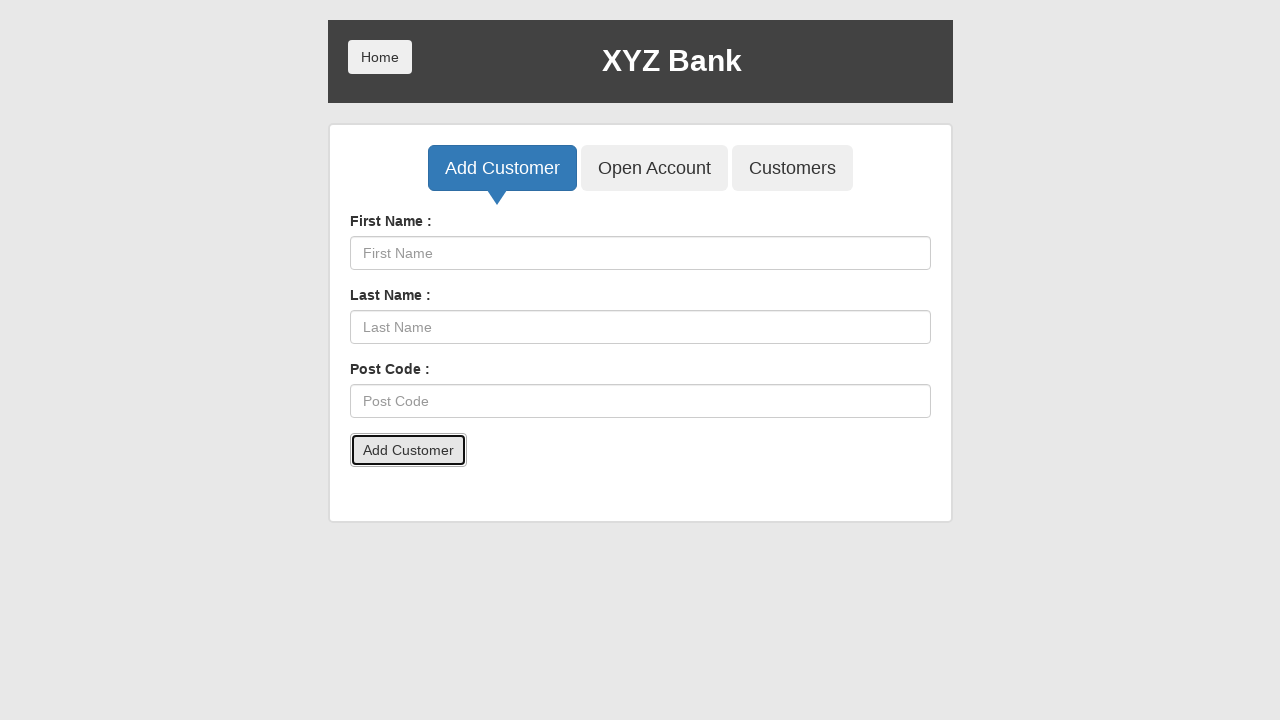

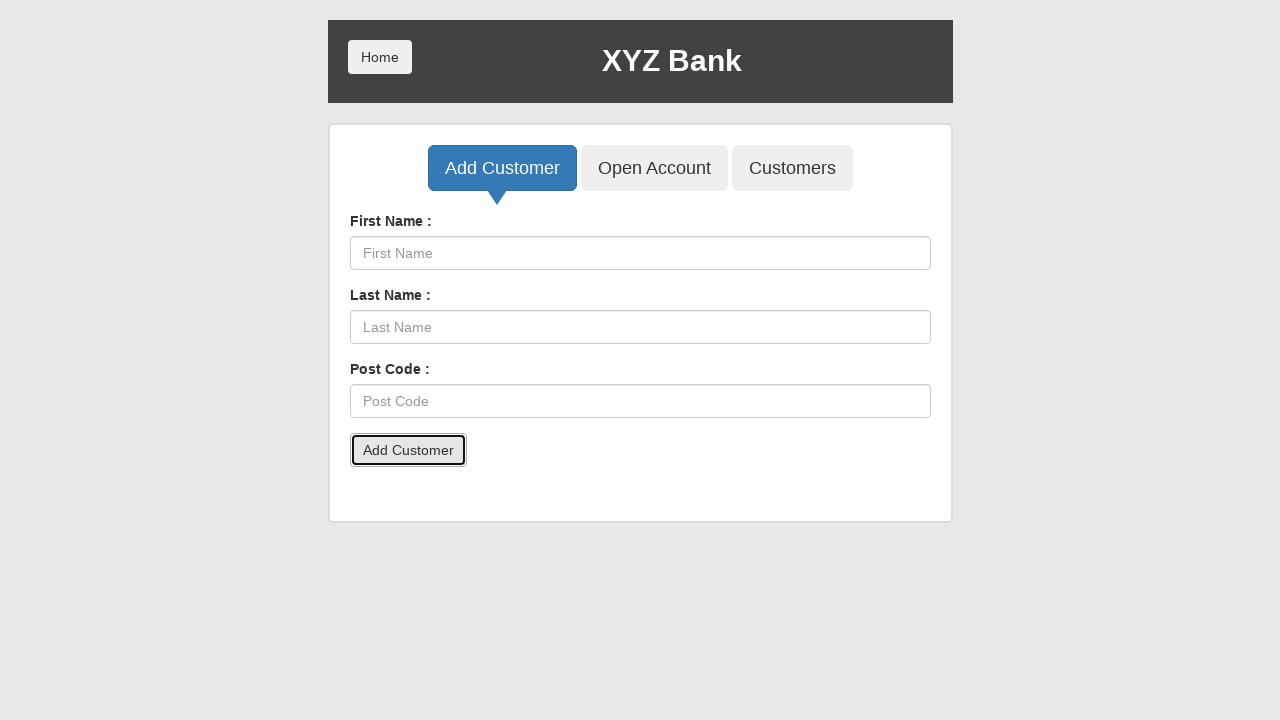